Solves a mathematical captcha by extracting a value from an element attribute, calculating the result, and submitting the form with checkbox and radio button selections

Starting URL: http://suninjuly.github.io/get_attribute.html

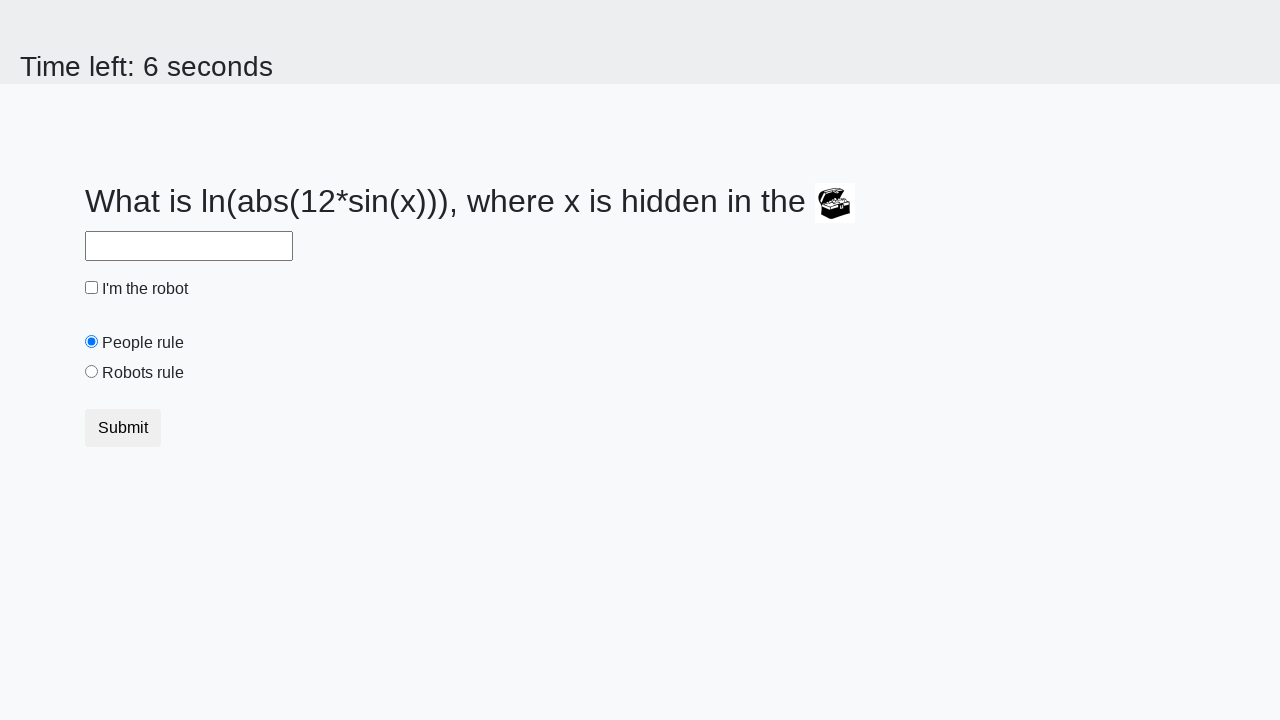

Located treasure element with ID 'treasure'
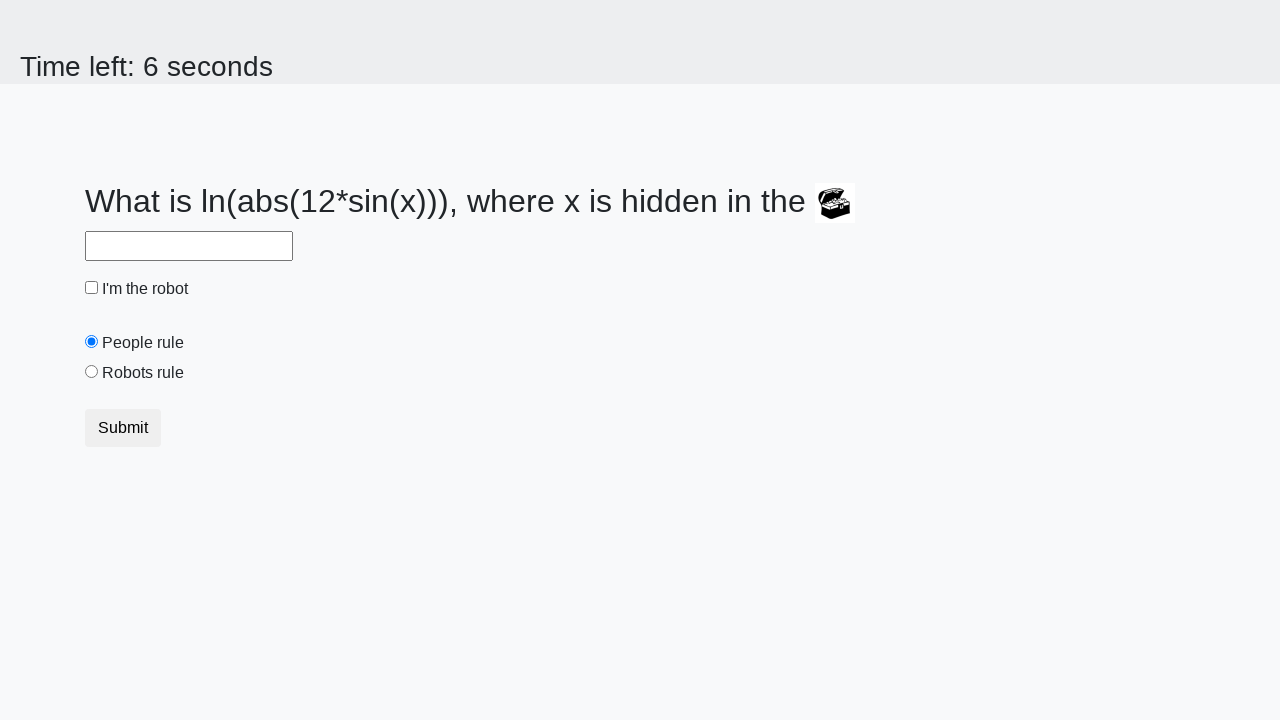

Extracted 'valuex' attribute from treasure element: 670
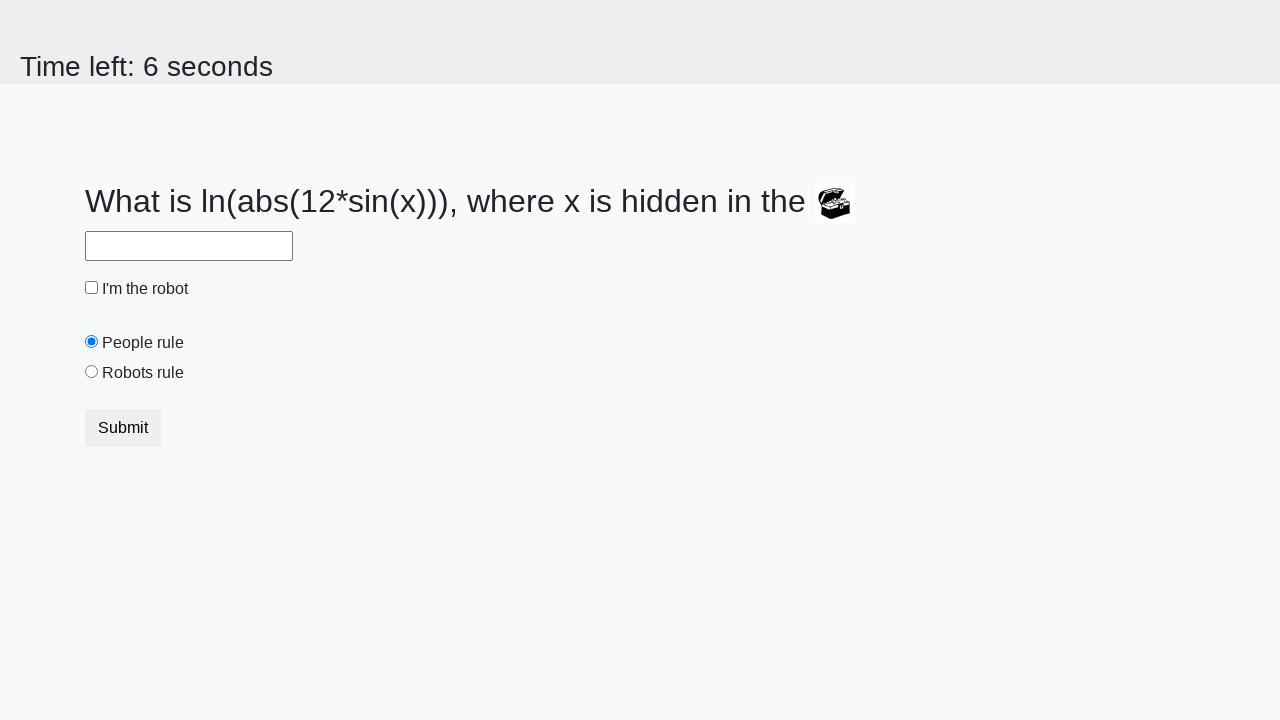

Calculated mathematical result: 2.1907414310299287
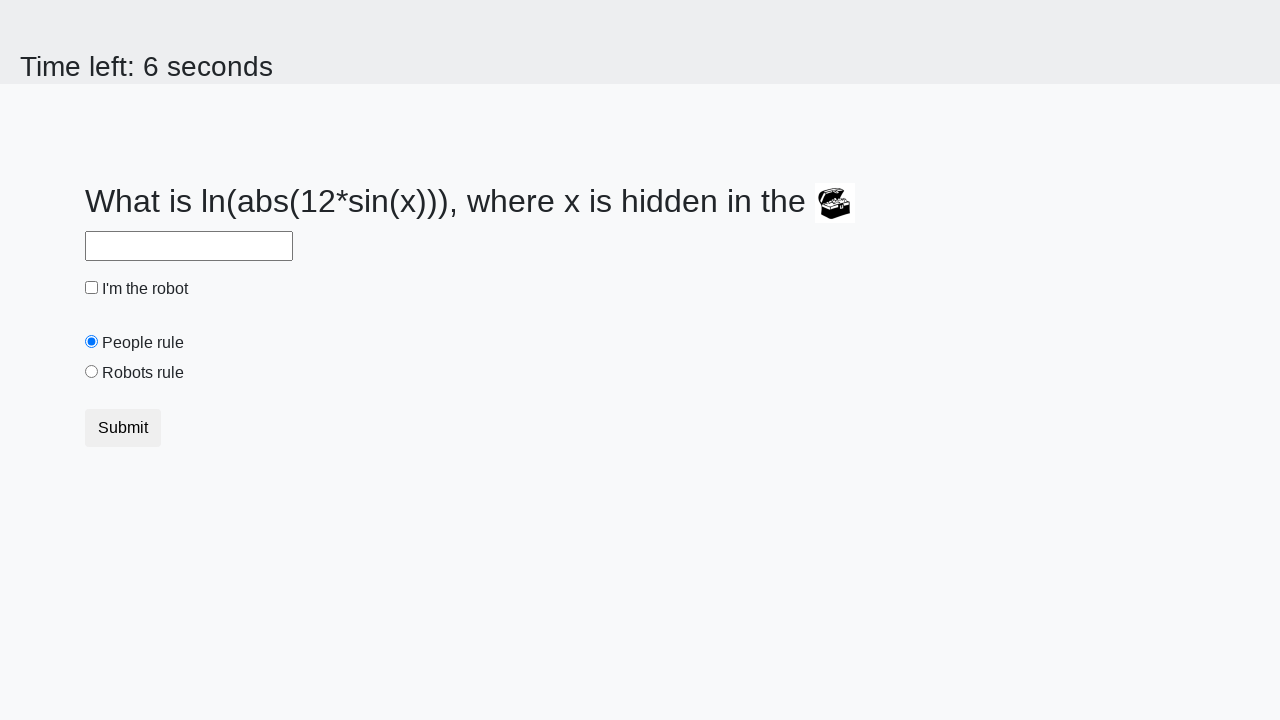

Filled answer field with calculated value: 2.1907414310299287 on #answer
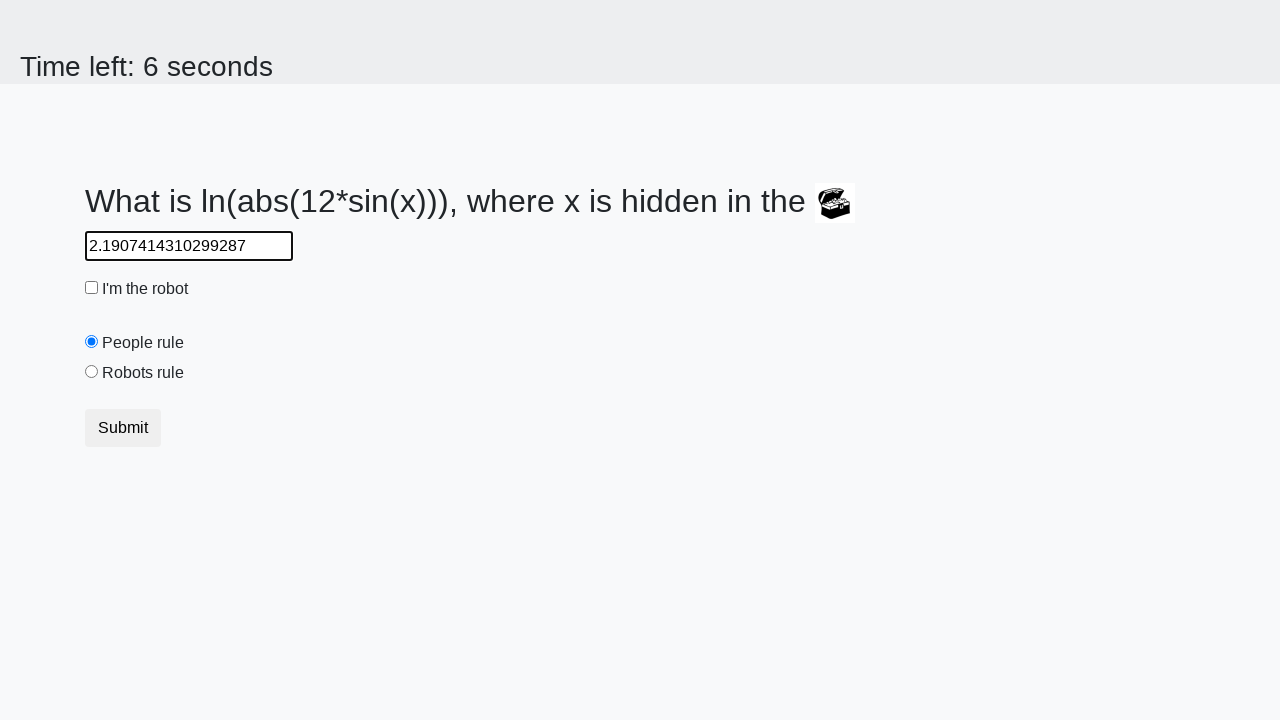

Clicked robot checkbox to enable it at (92, 288) on #robotCheckbox
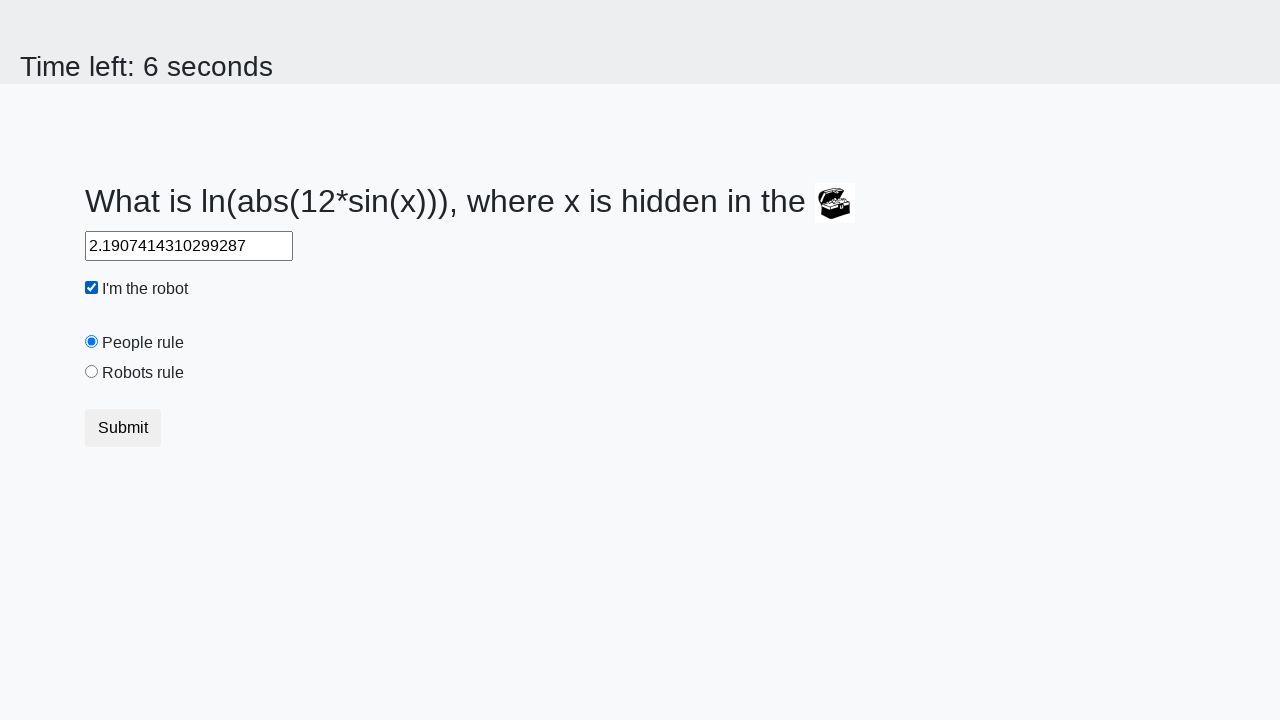

Selected 'robots rule' radio button at (92, 372) on #robotsRule
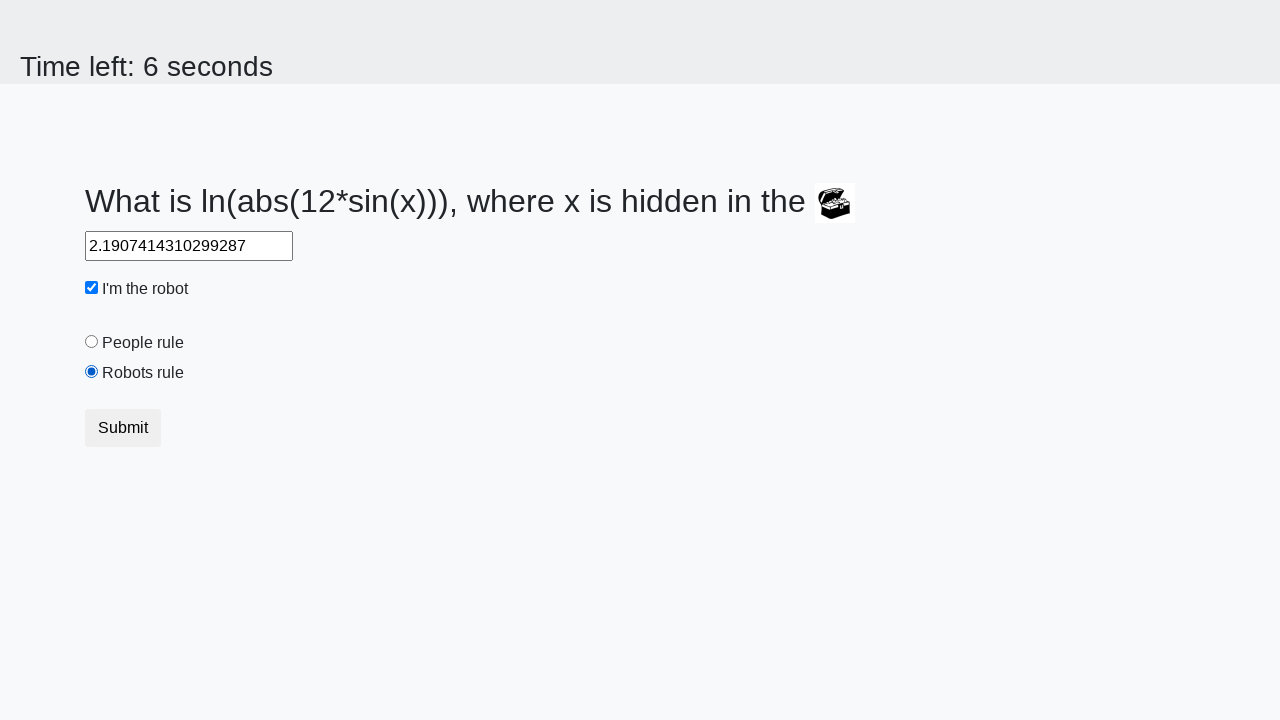

Clicked submit button to submit the form at (123, 428) on button.btn-default
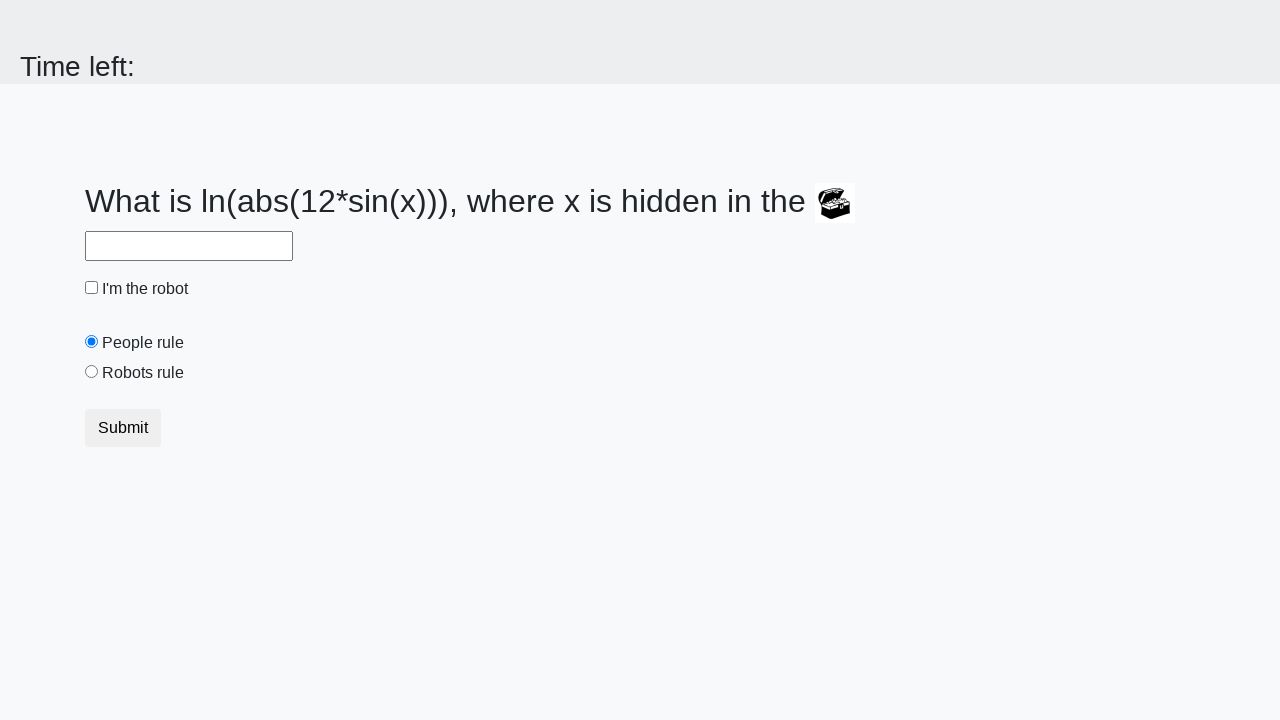

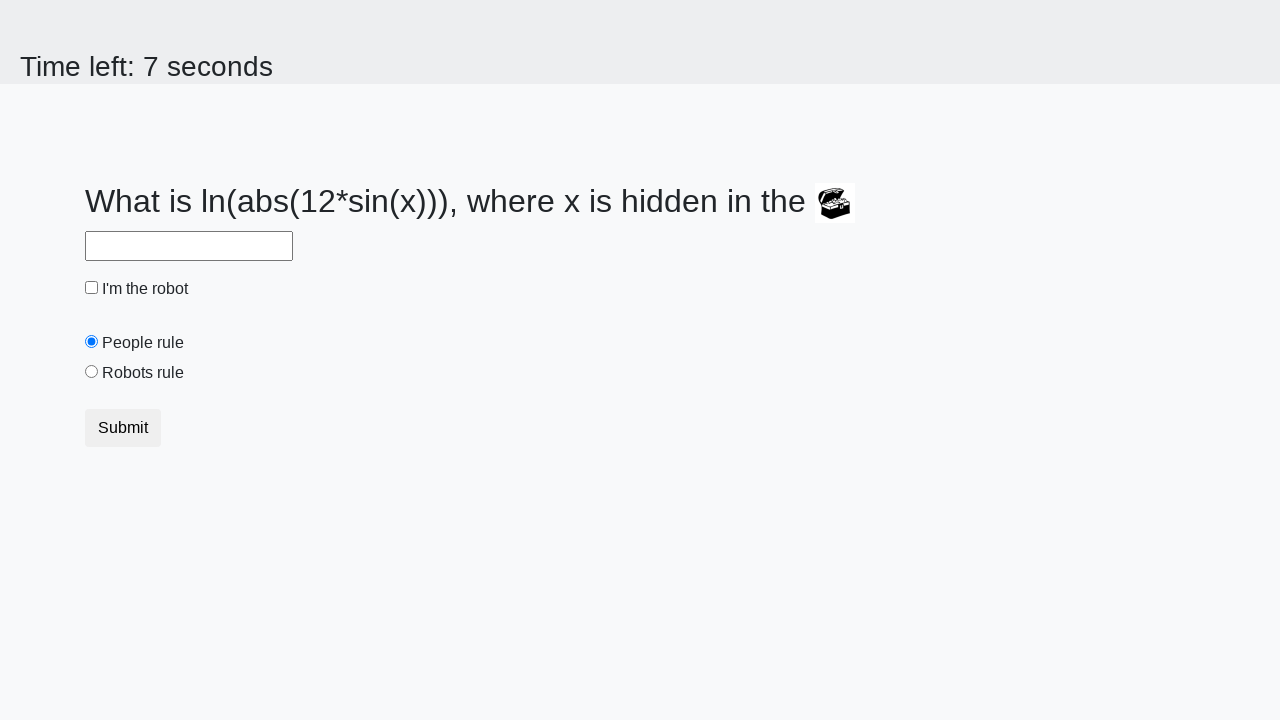